Navigates to the Testkube homepage and verifies the page loads successfully

Starting URL: https://testkube.io/

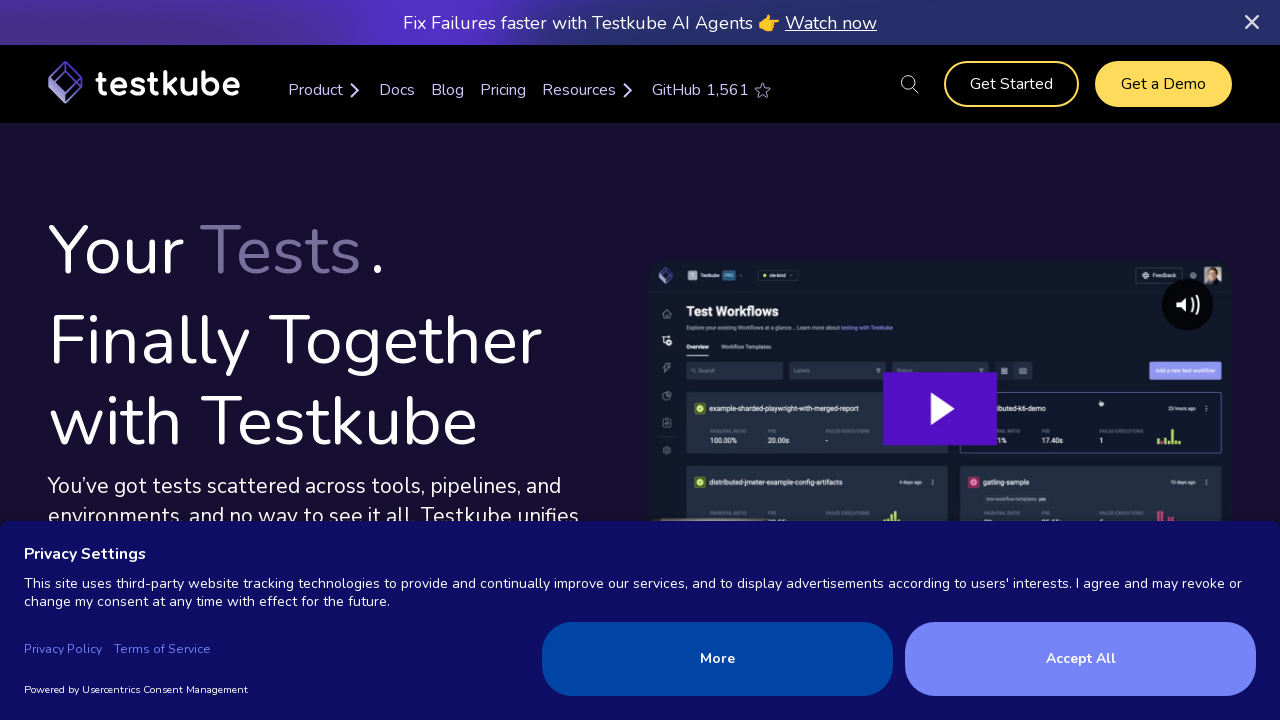

Navigated to Testkube homepage and waited for DOM to load
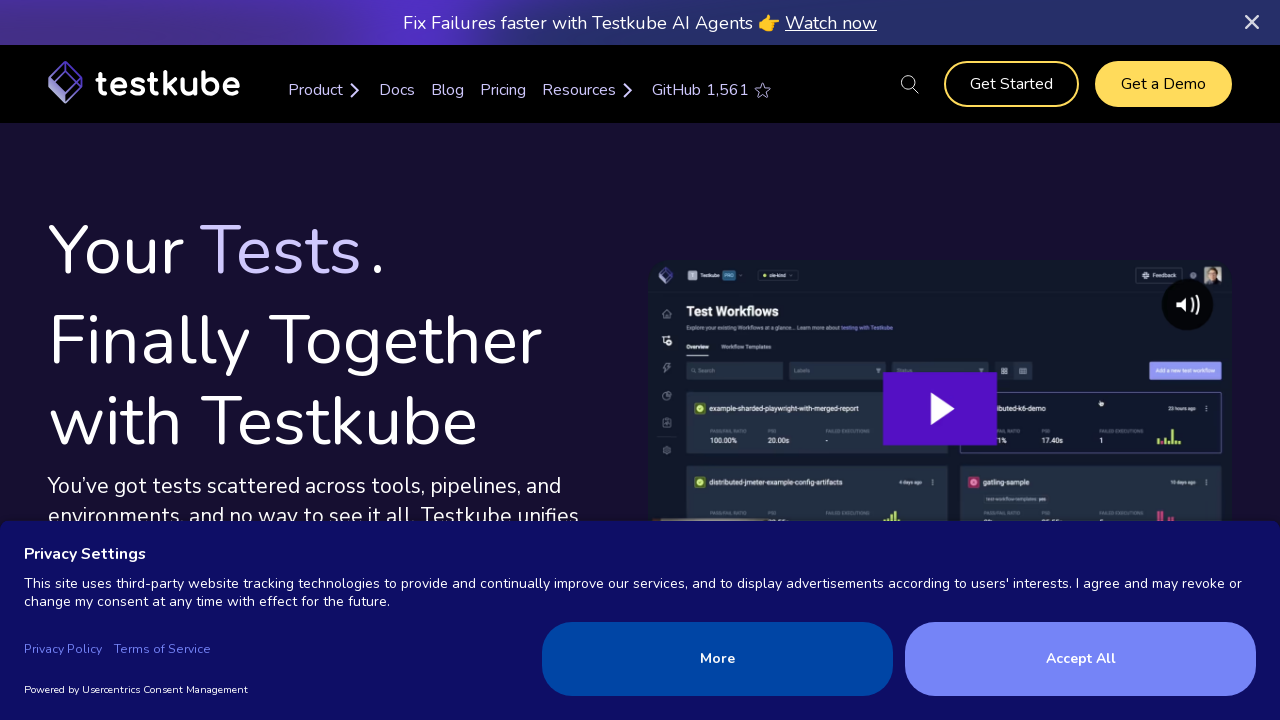

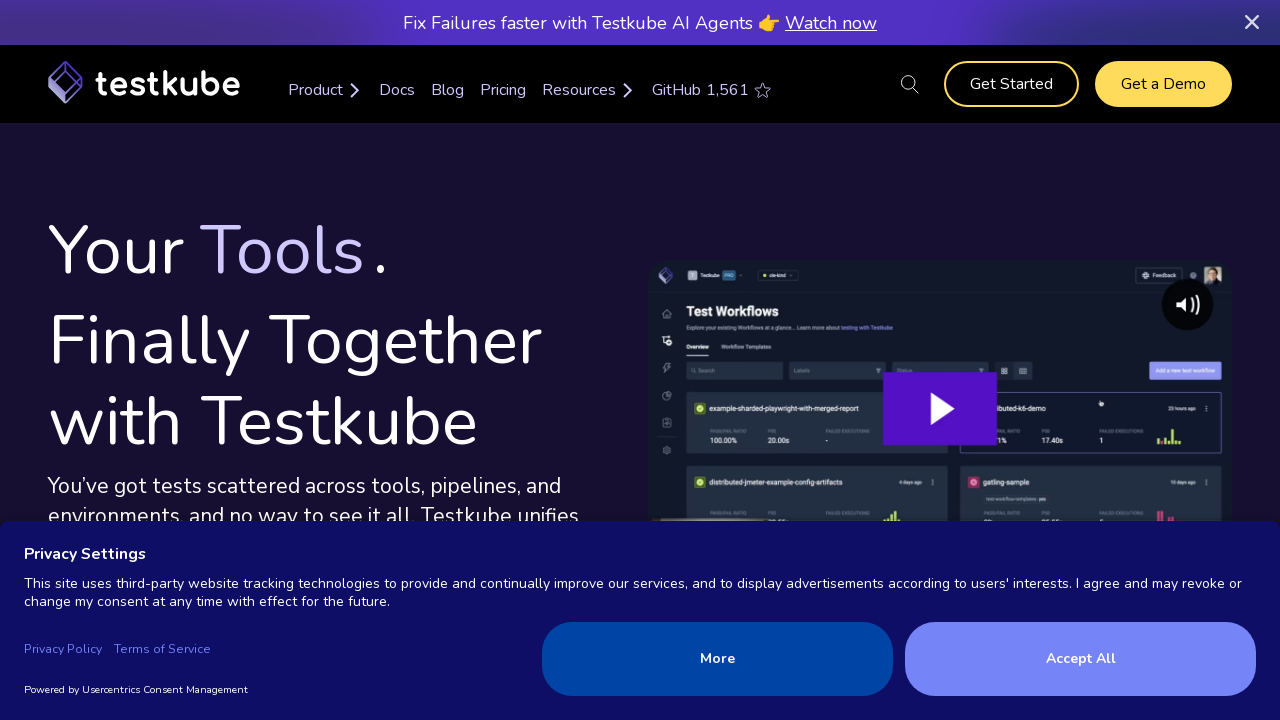